Tests the GreenKart website by searching for a product using a short name and extracting the actual product name from search results

Starting URL: https://rahulshettyacademy.com/seleniumPractise/#/

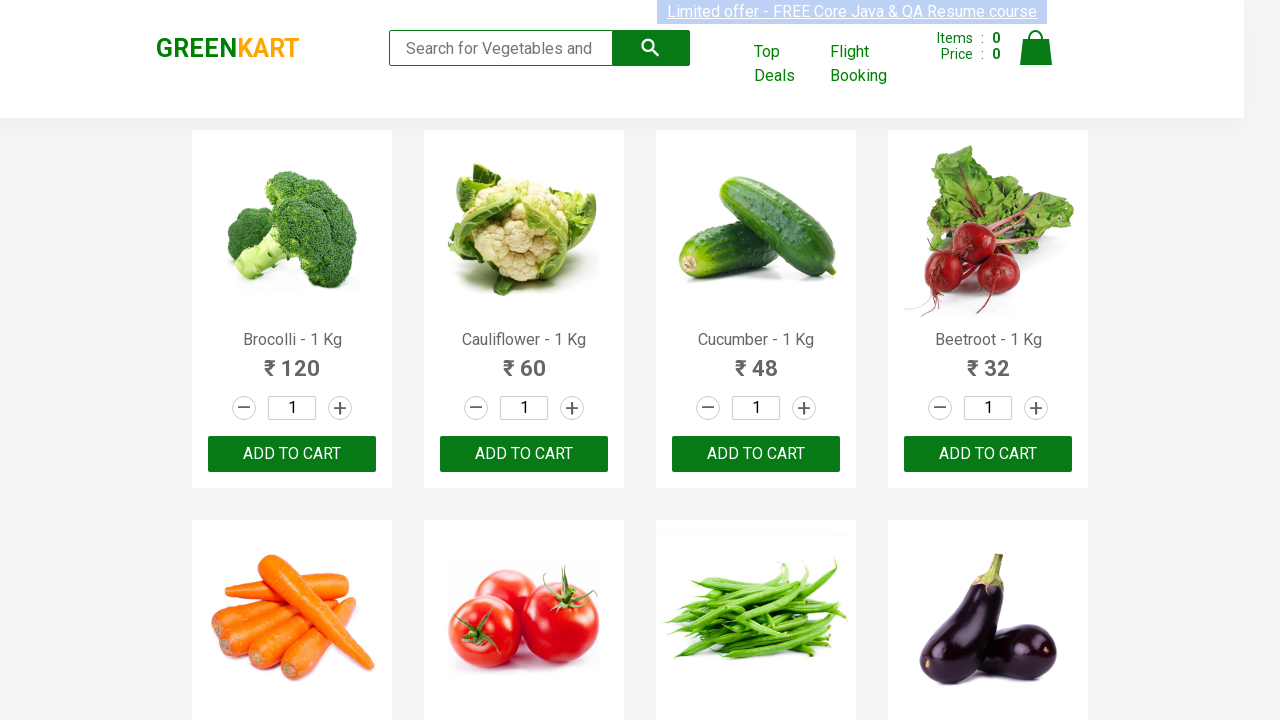

Filled search field with 'tom' to search for product on input.search-keyword
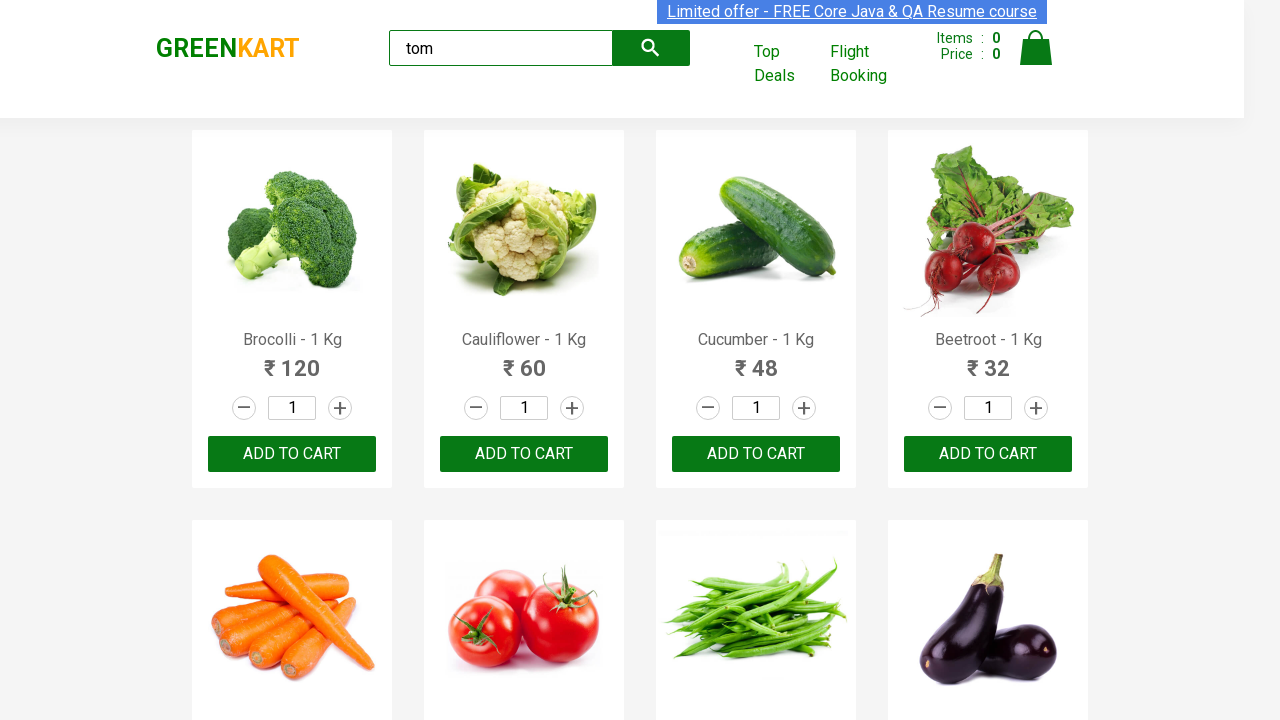

Waited for search results to load
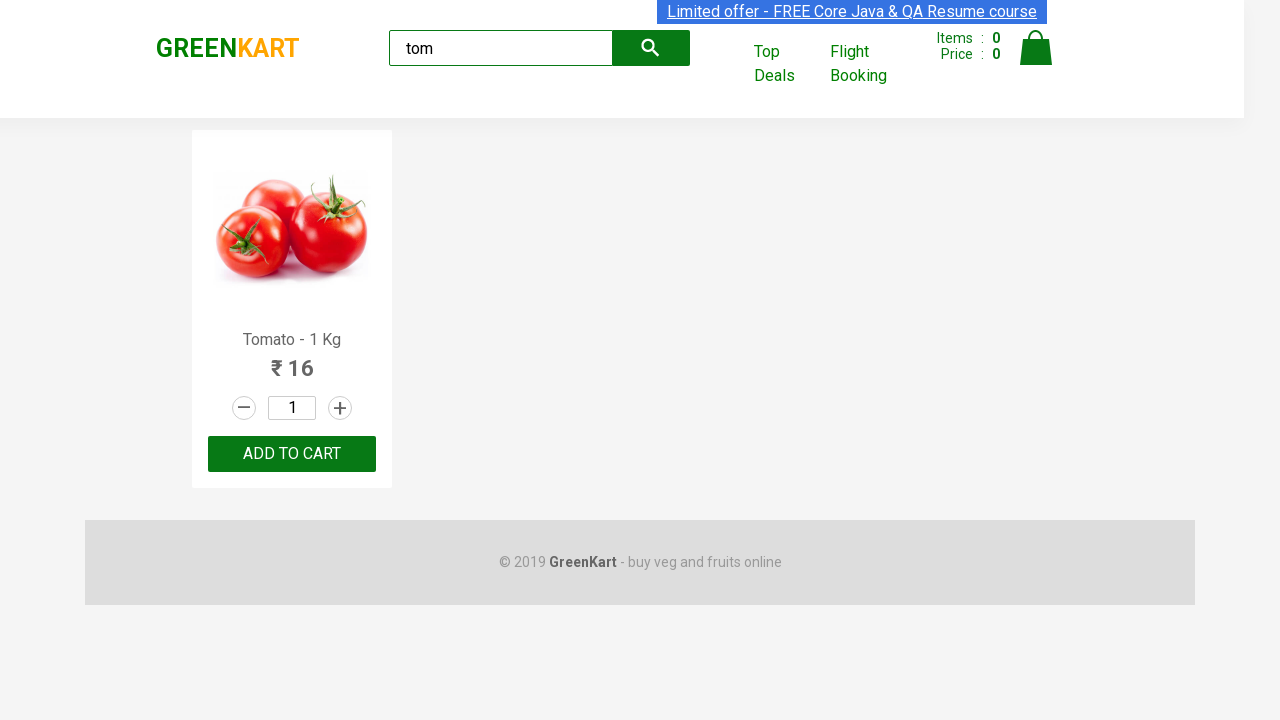

Located first product element from search results
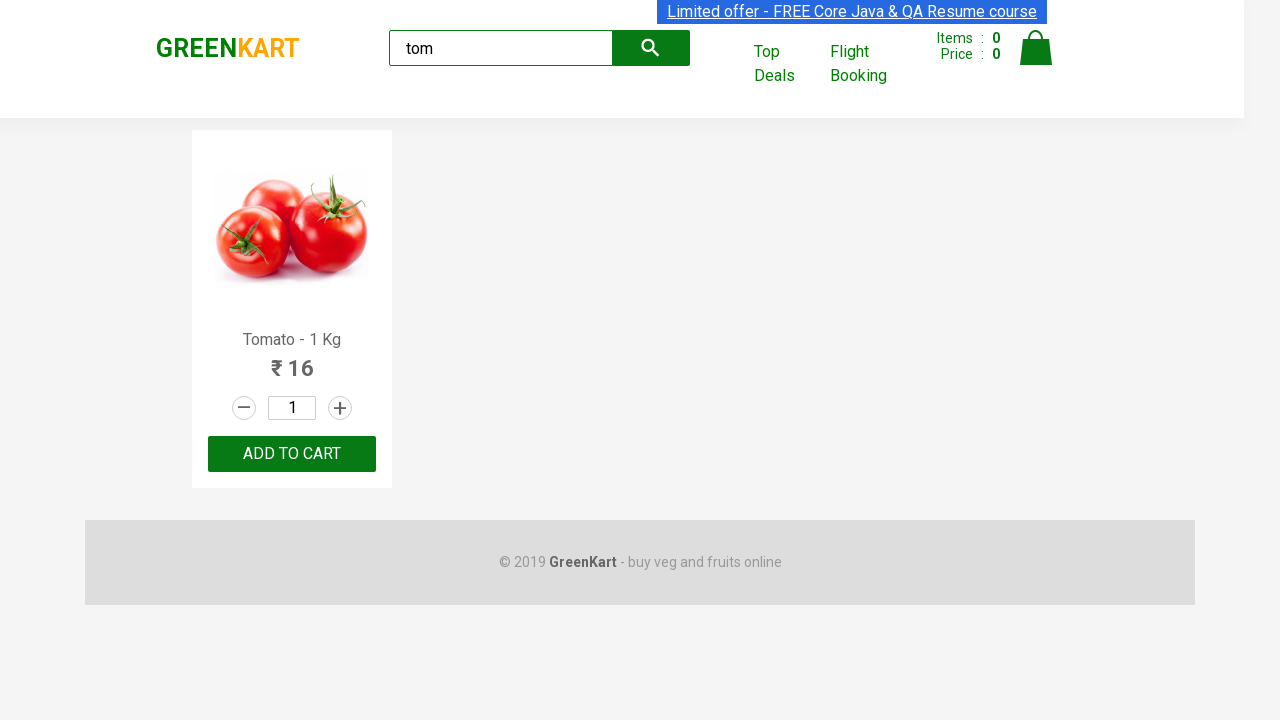

Extracted text content from product element
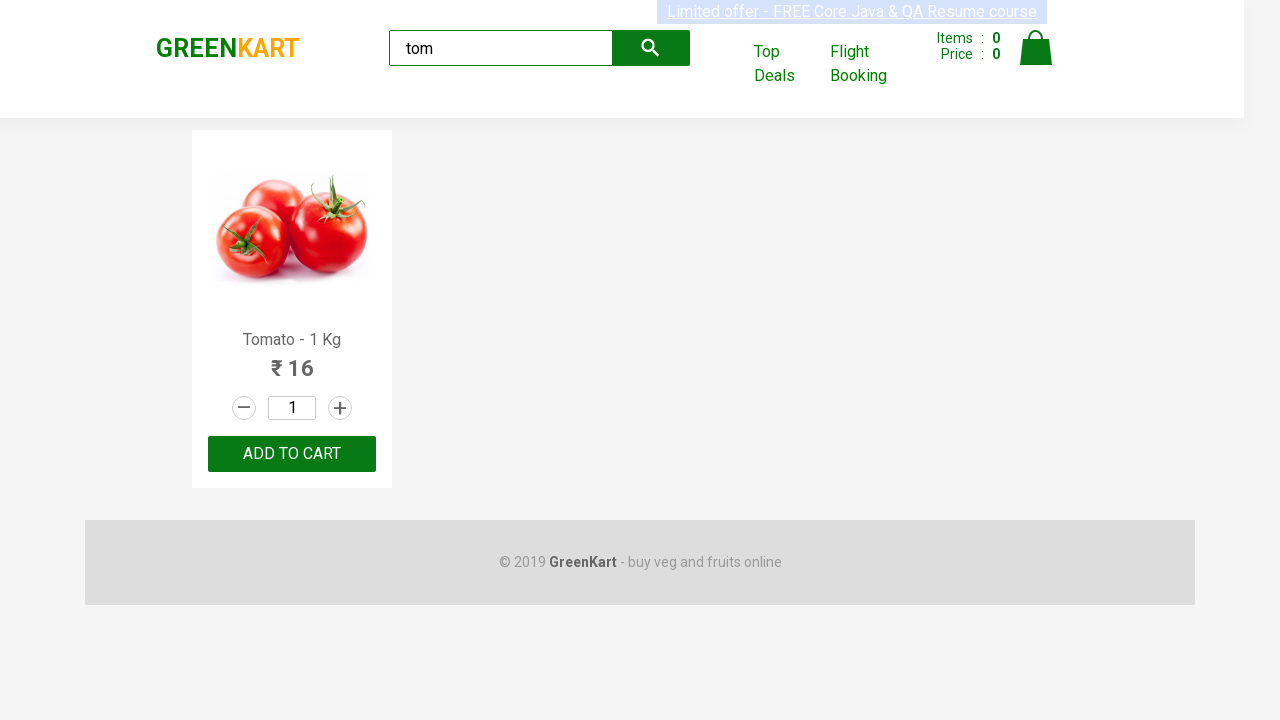

Parsed product name: 'Tomato'
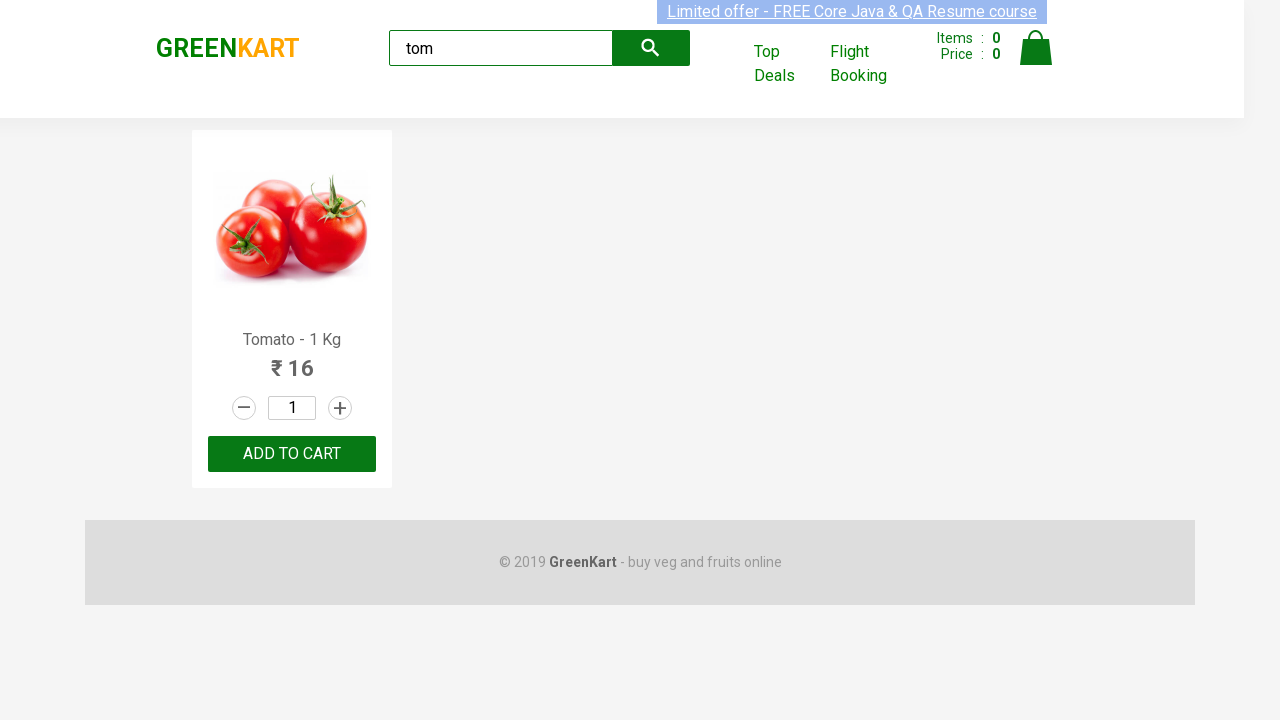

Printed extracted product name: Tomato
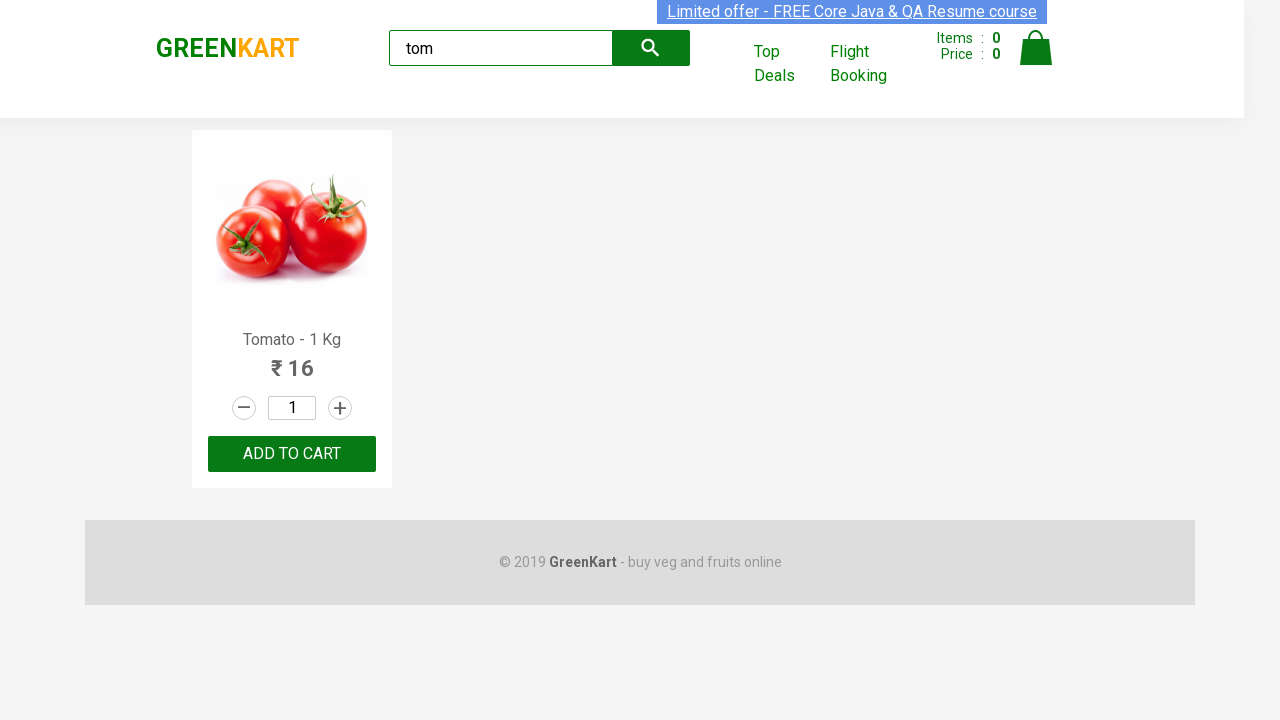

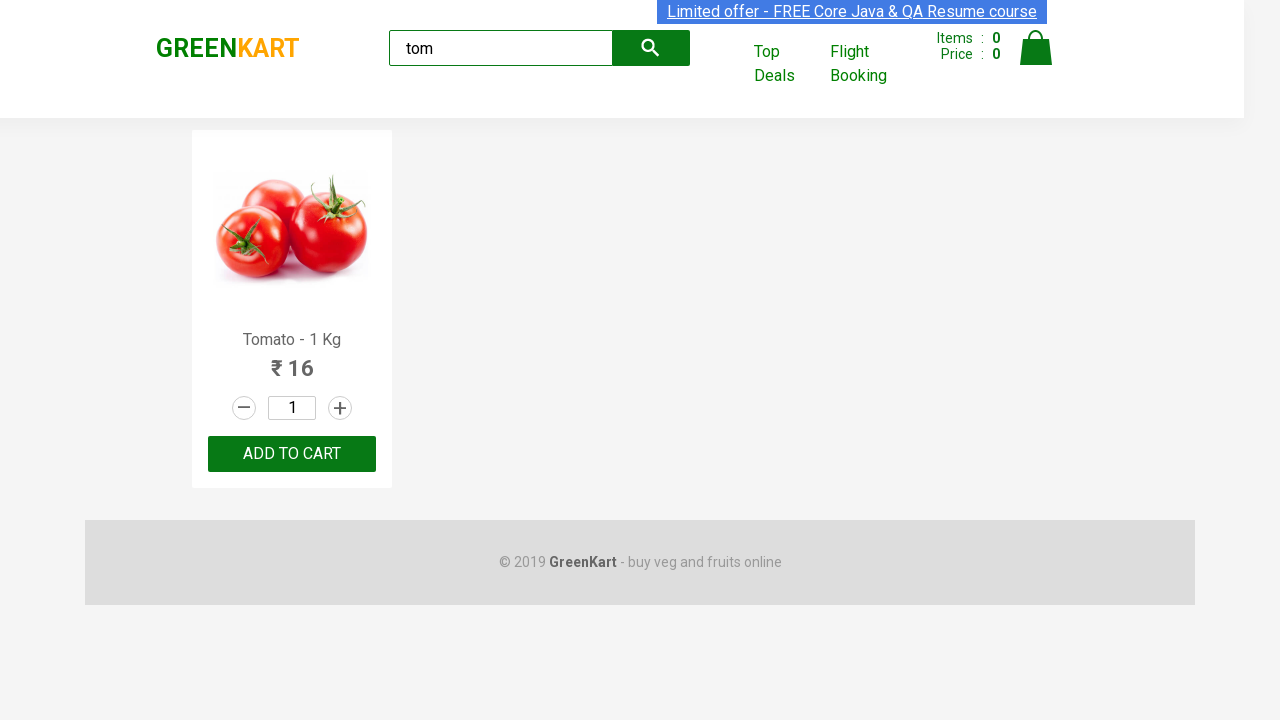